Navigates to the Rahul Shetty Academy Selenium Practice offers page and verifies the page loads by getting the title

Starting URL: https://rahulshettyacademy.com/seleniumPractise/#/offers

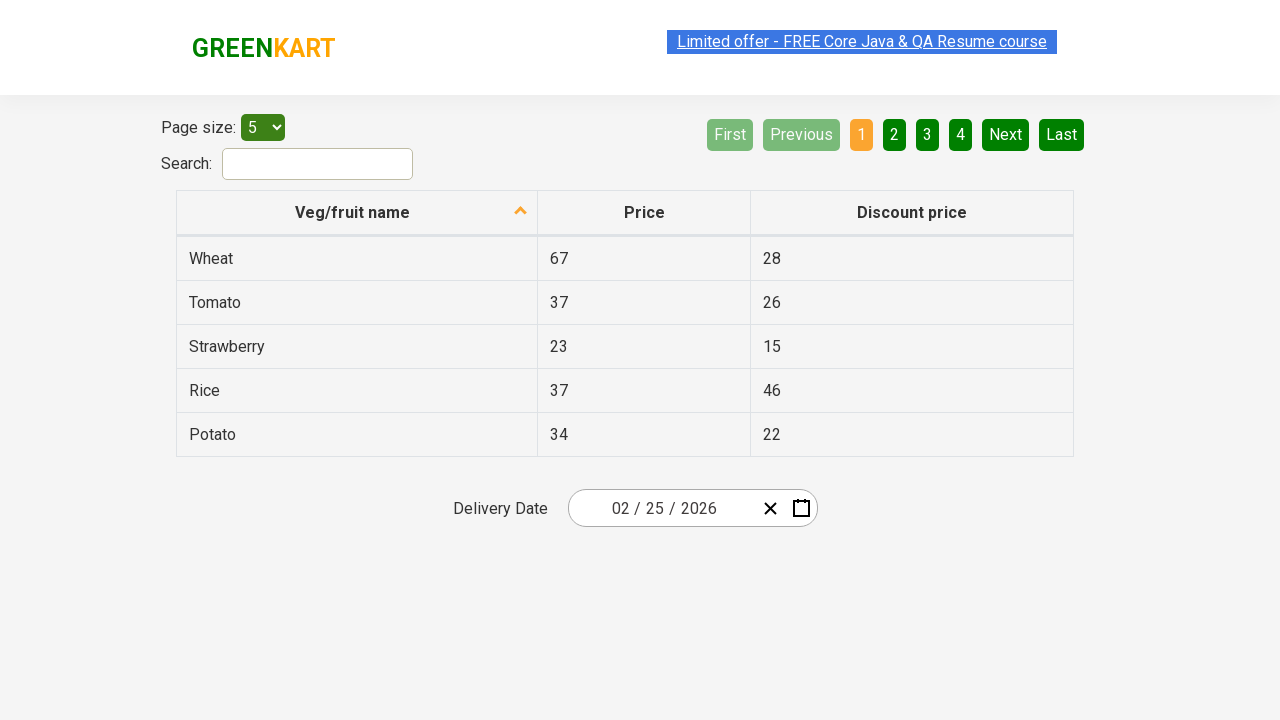

Retrieved page title to verify navigation to Rahul Shetty Academy Selenium Practice offers page
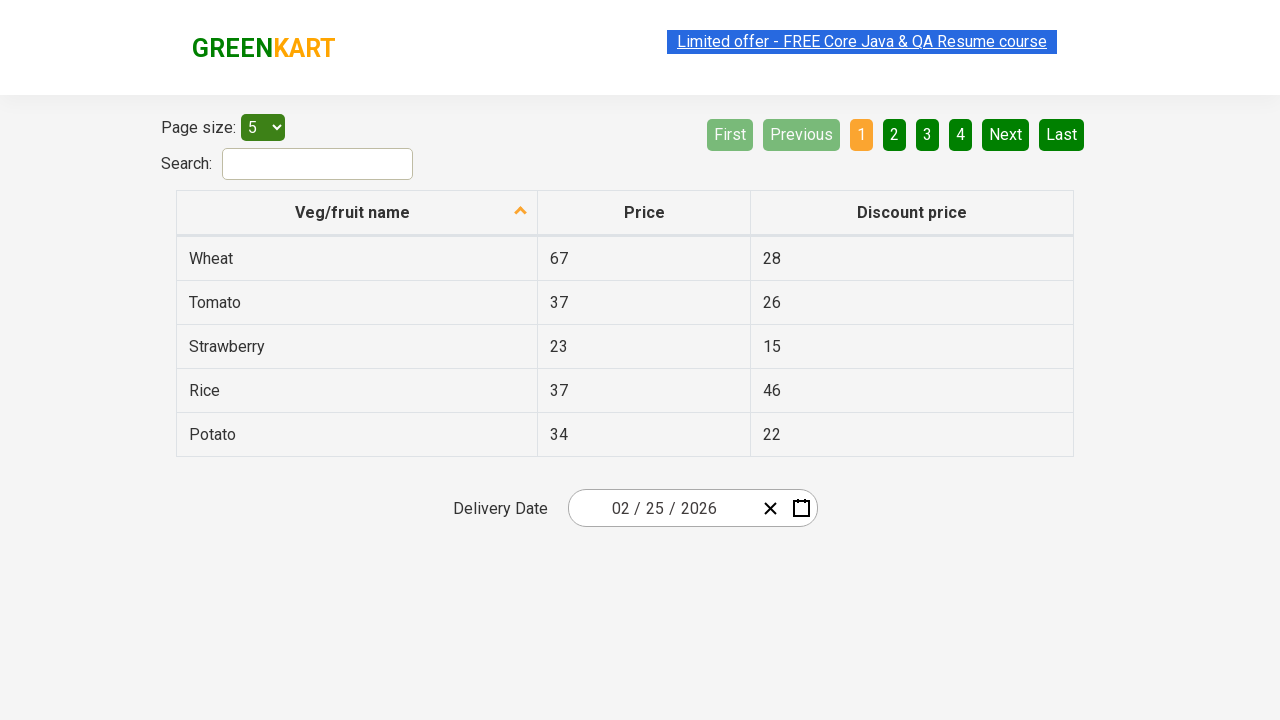

Printed page title
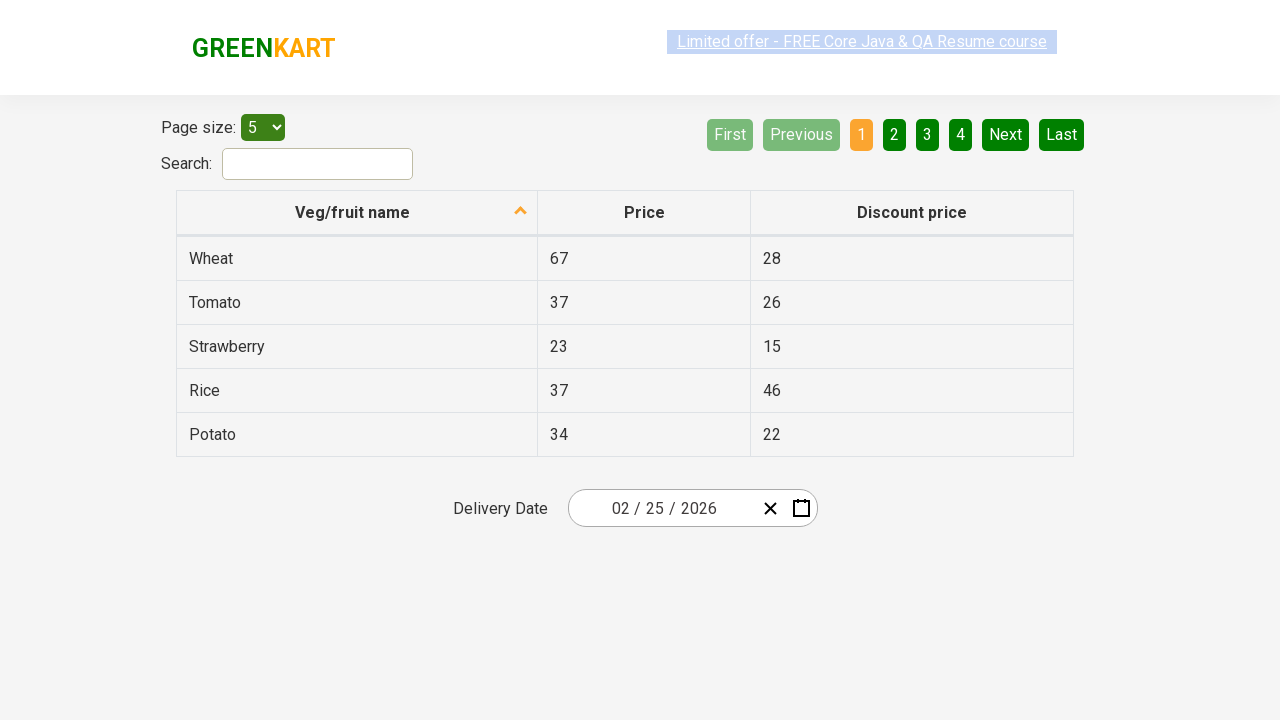

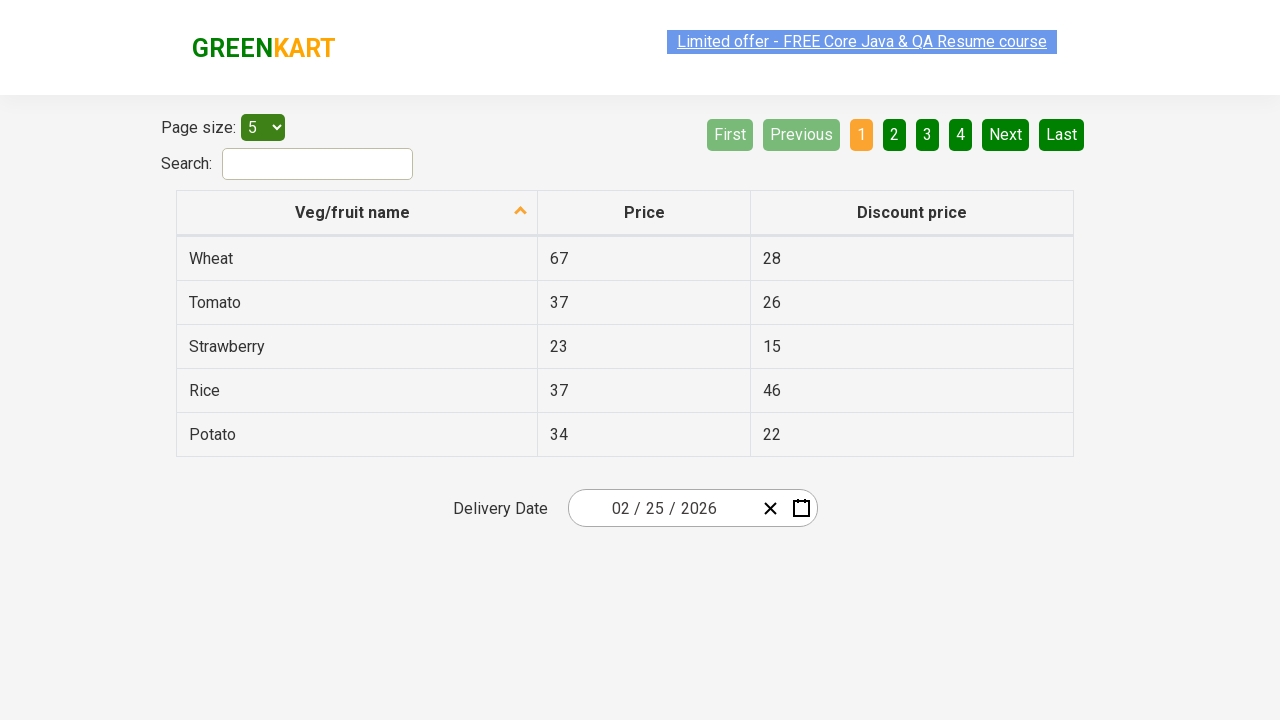